Tests keyboard events functionality by typing a string on a keyboard events demo page and verifying the page responds to keyboard input

Starting URL: https://training-support.net/webelements/keyboard-events

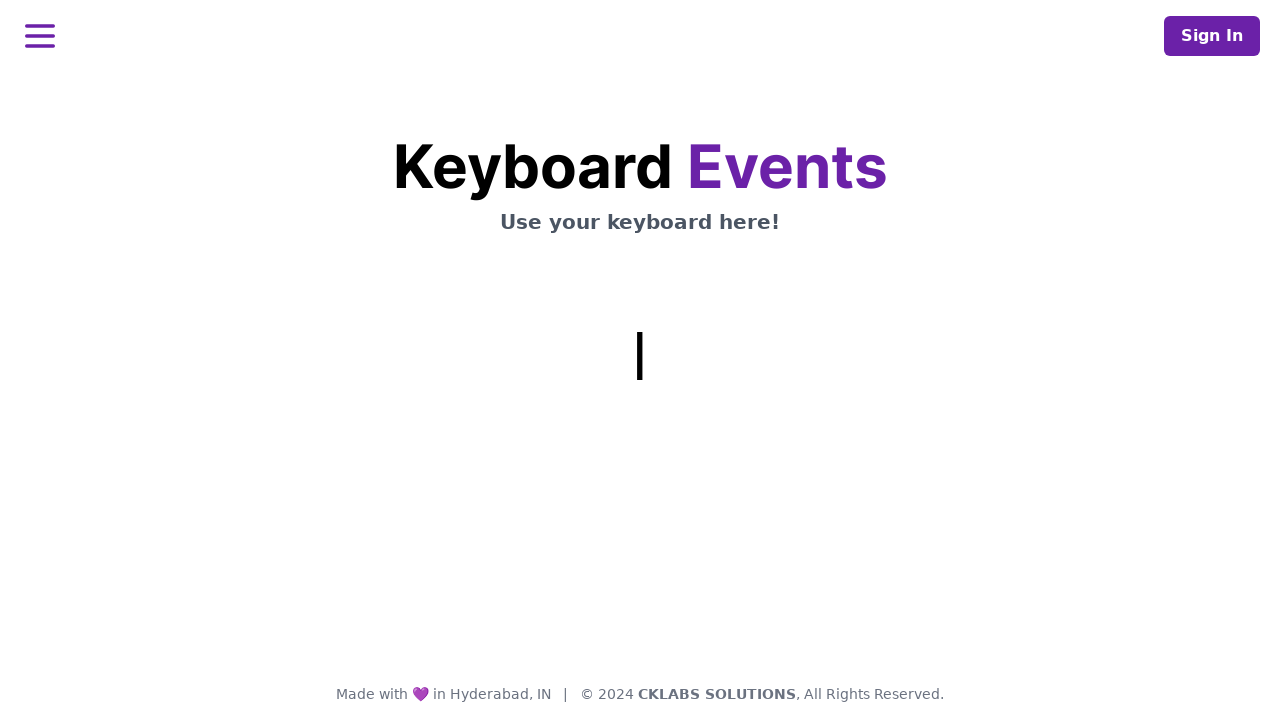

Typed string 'this is some text with teestTYBHJDCG 123890' using keyboard
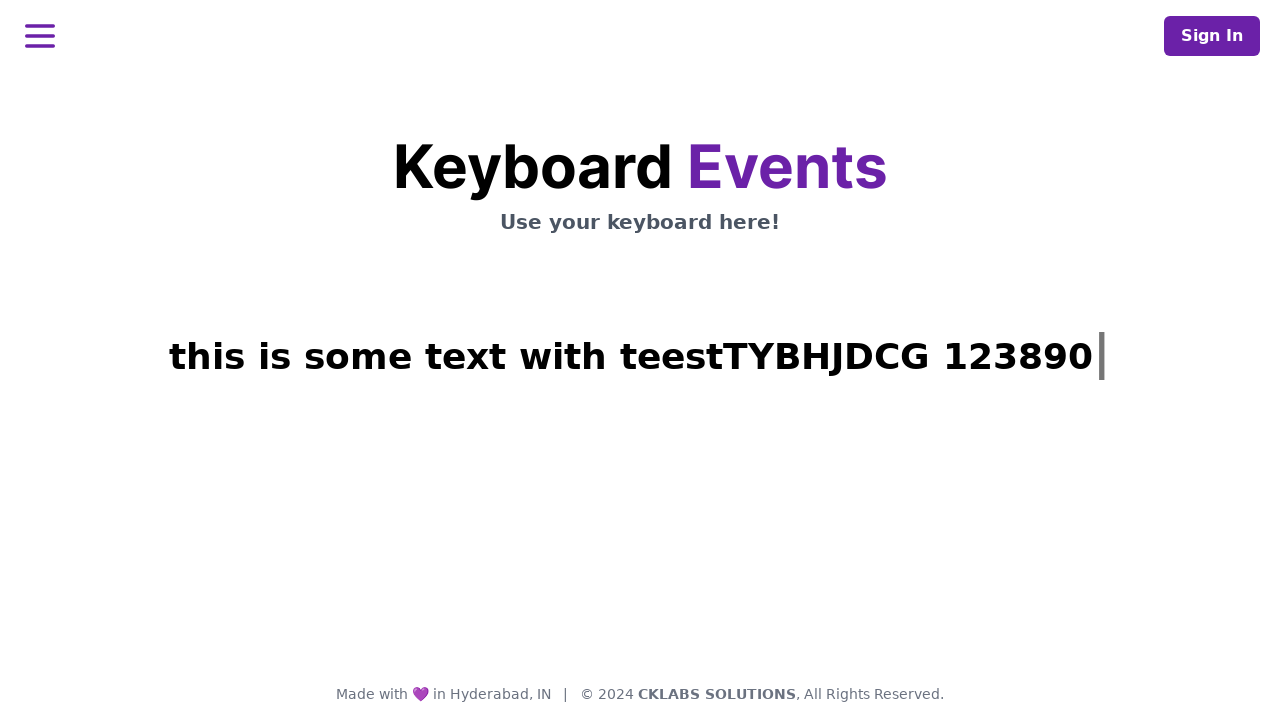

Verified heading element h1.mt-3 is present on page
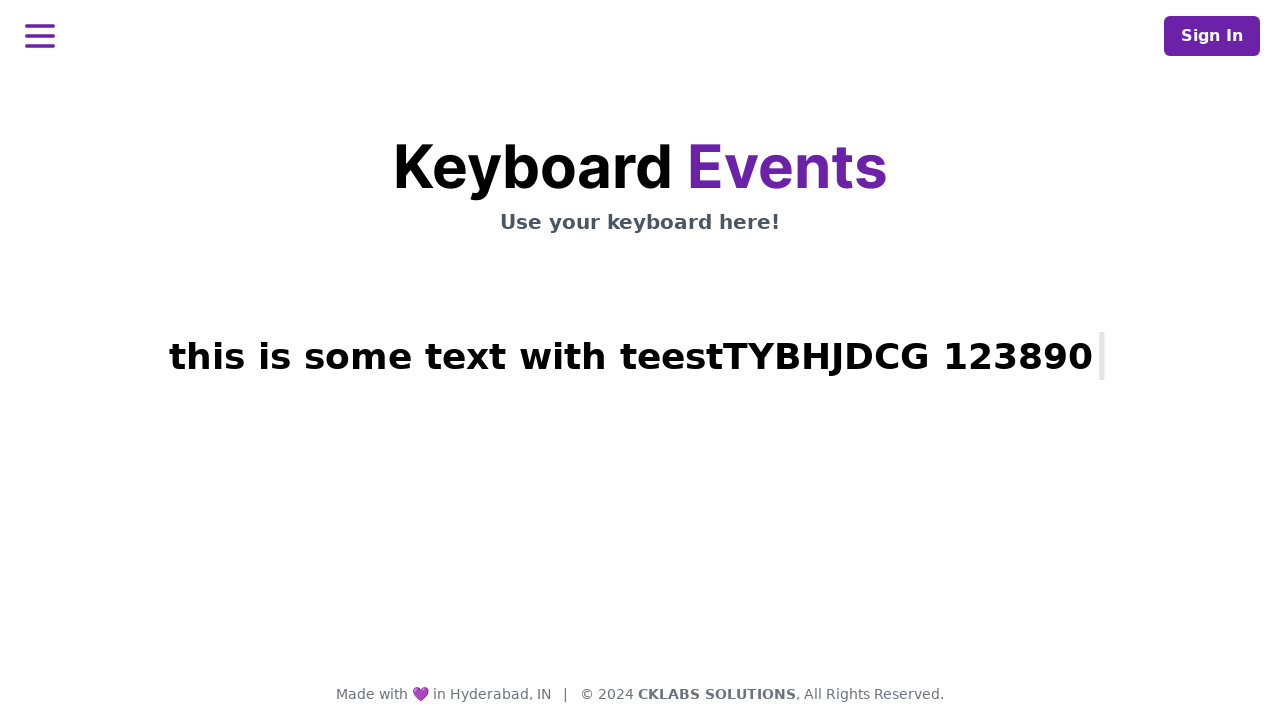

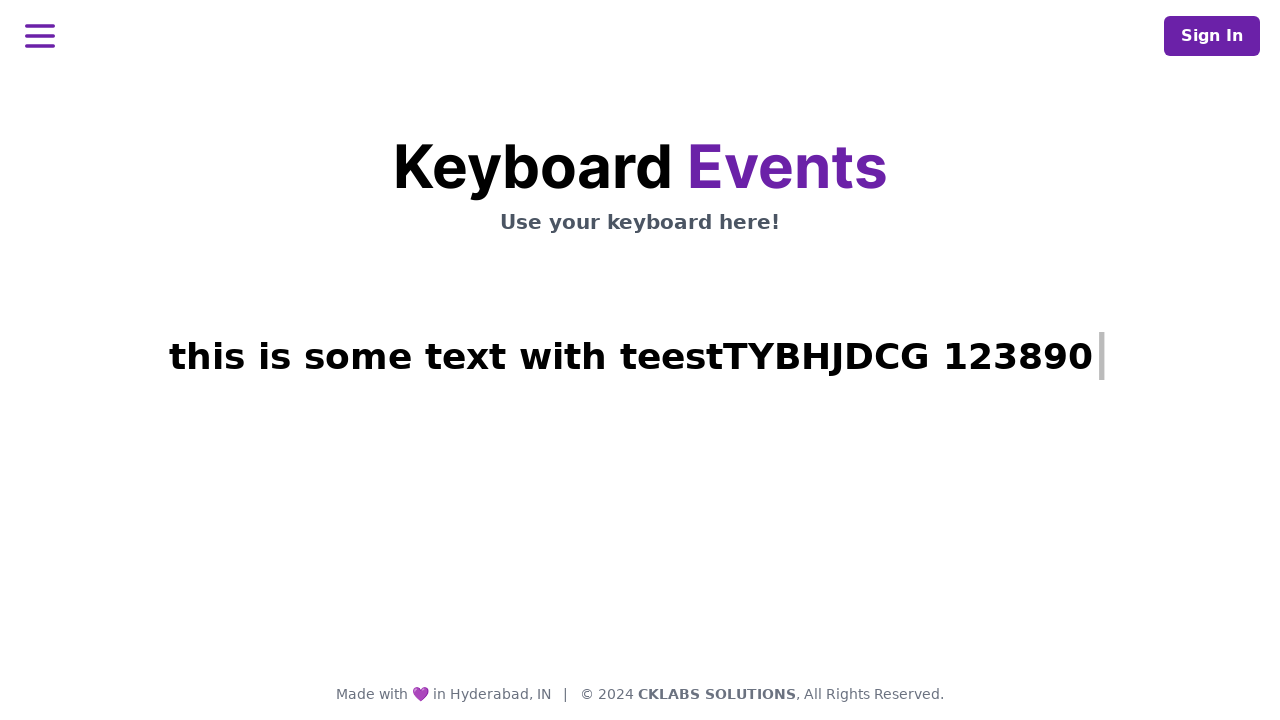